Navigates from homepage to Catalog section, verifies the catalog page loaded, then returns to homepage.

Starting URL: http://intershop5.skillbox.ru/

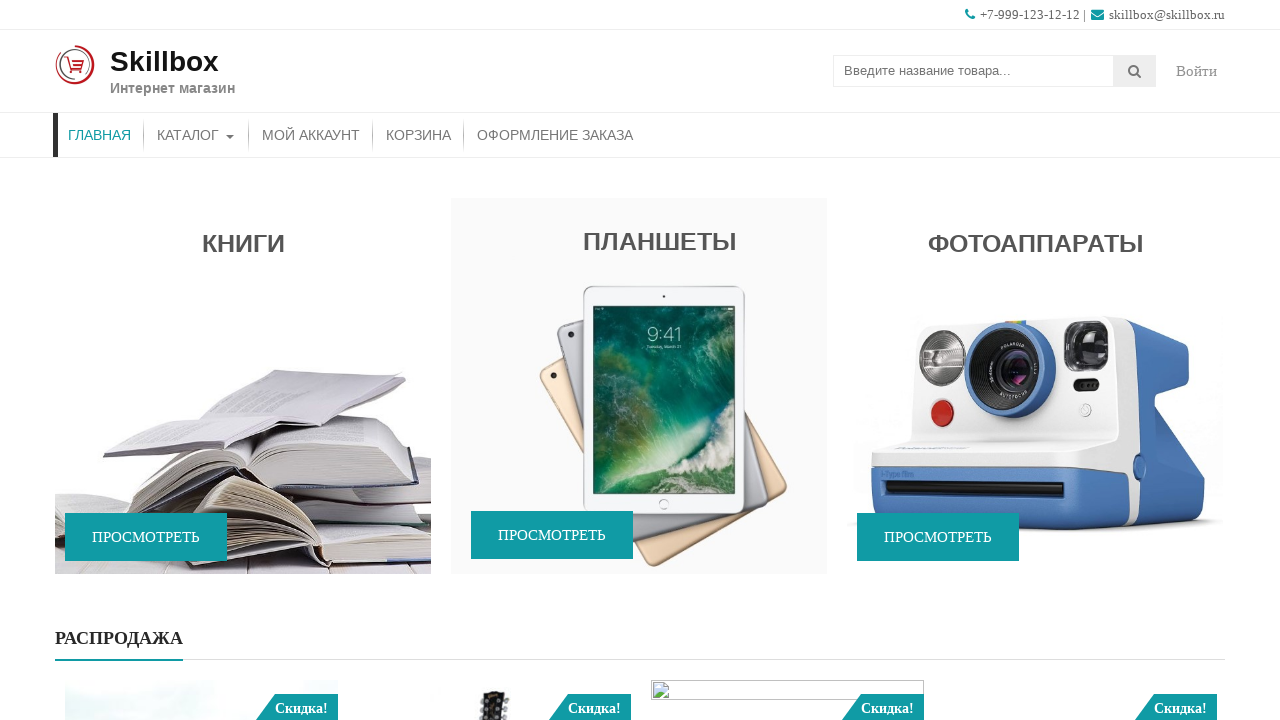

Clicked on Catalog menu item at (196, 135) on li#menu-item-46
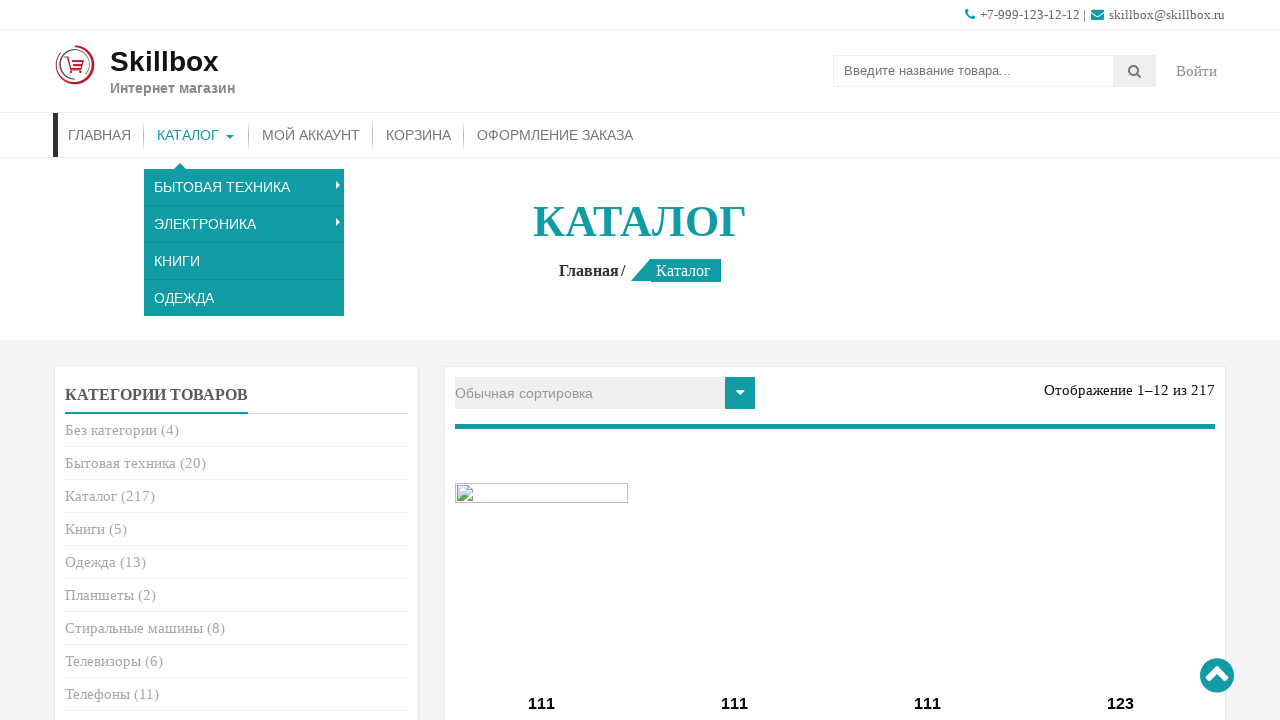

Catalog page loaded - verified h1 'Каталог' element is present
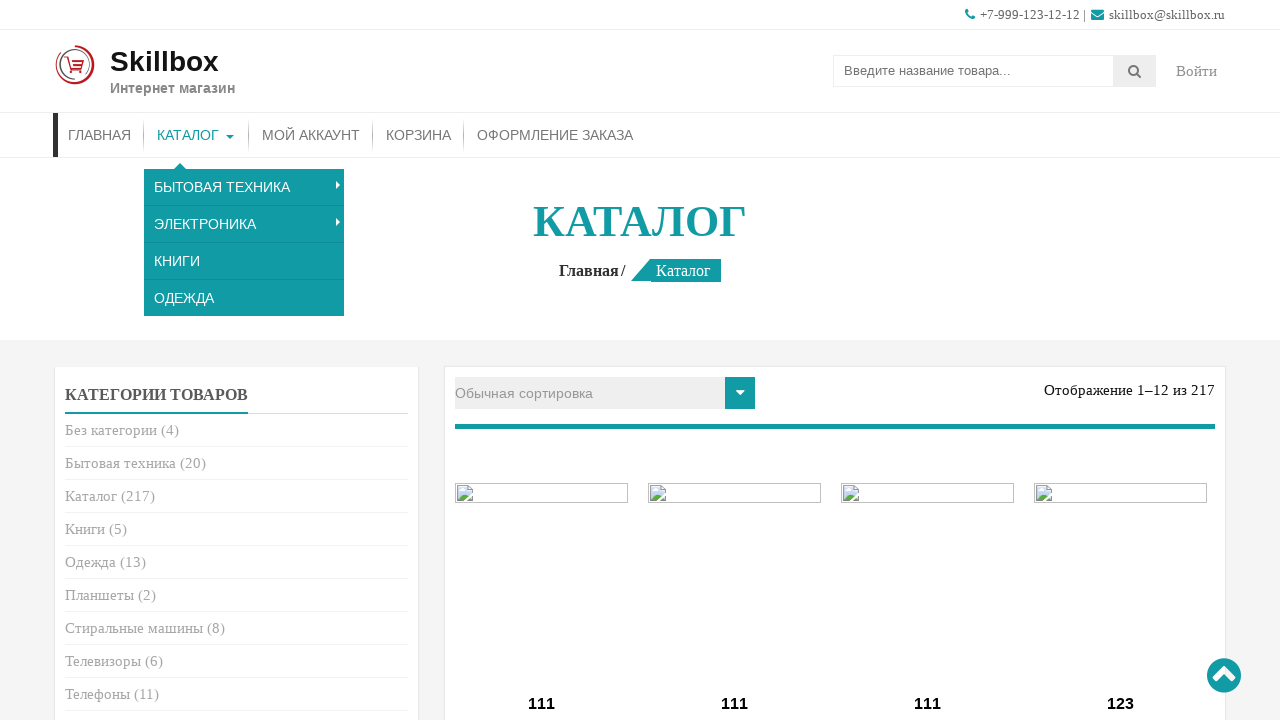

Clicked on Home menu item at (100, 135) on li#menu-item-26
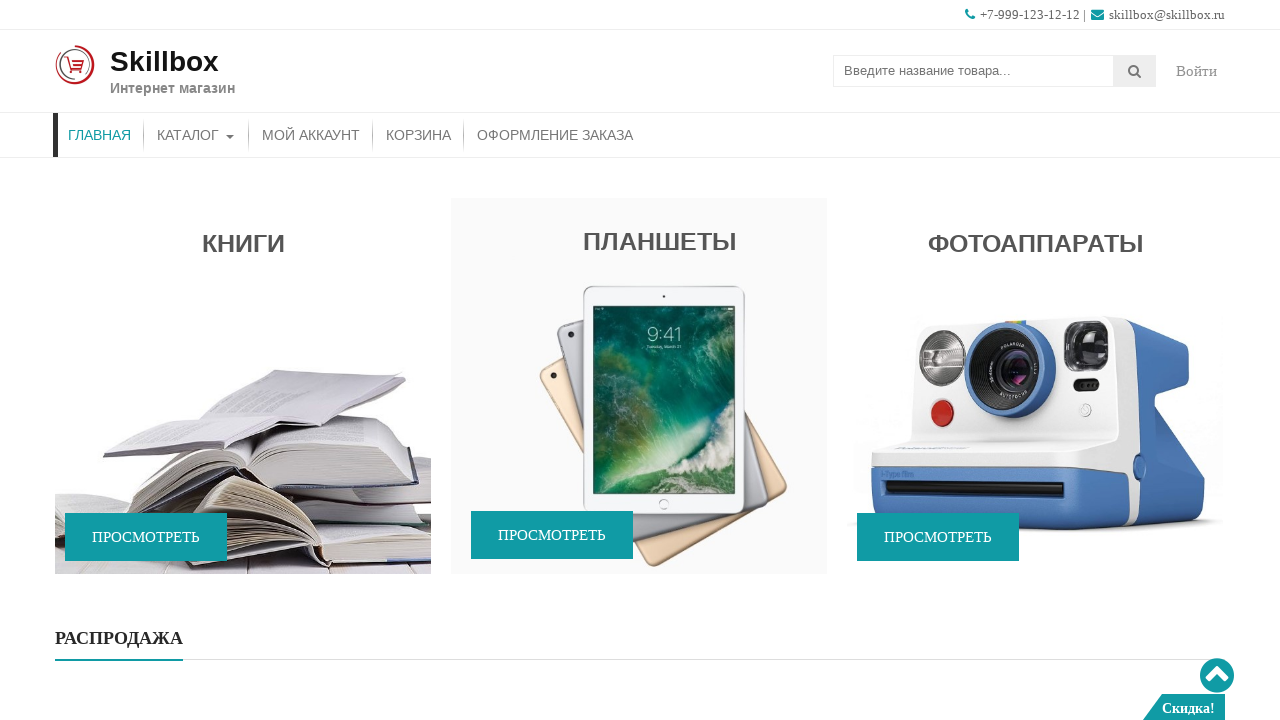

Homepage loaded - verified promo-wrap1 element is present
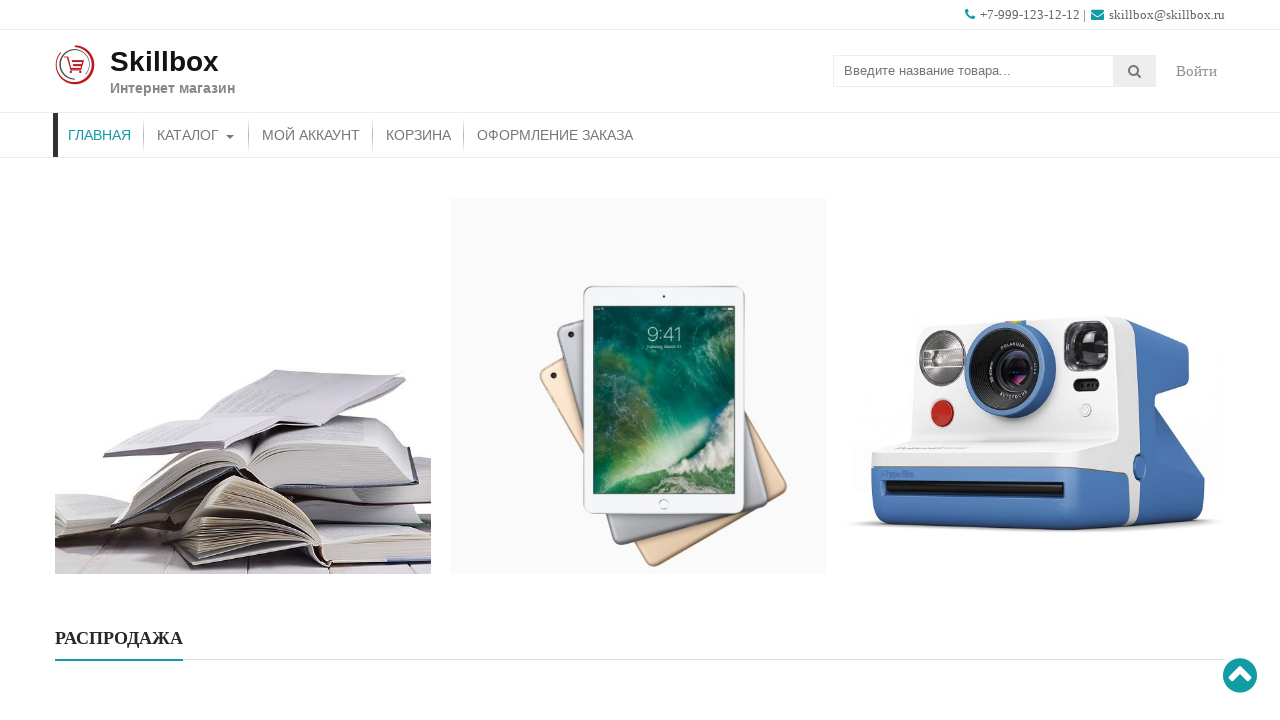

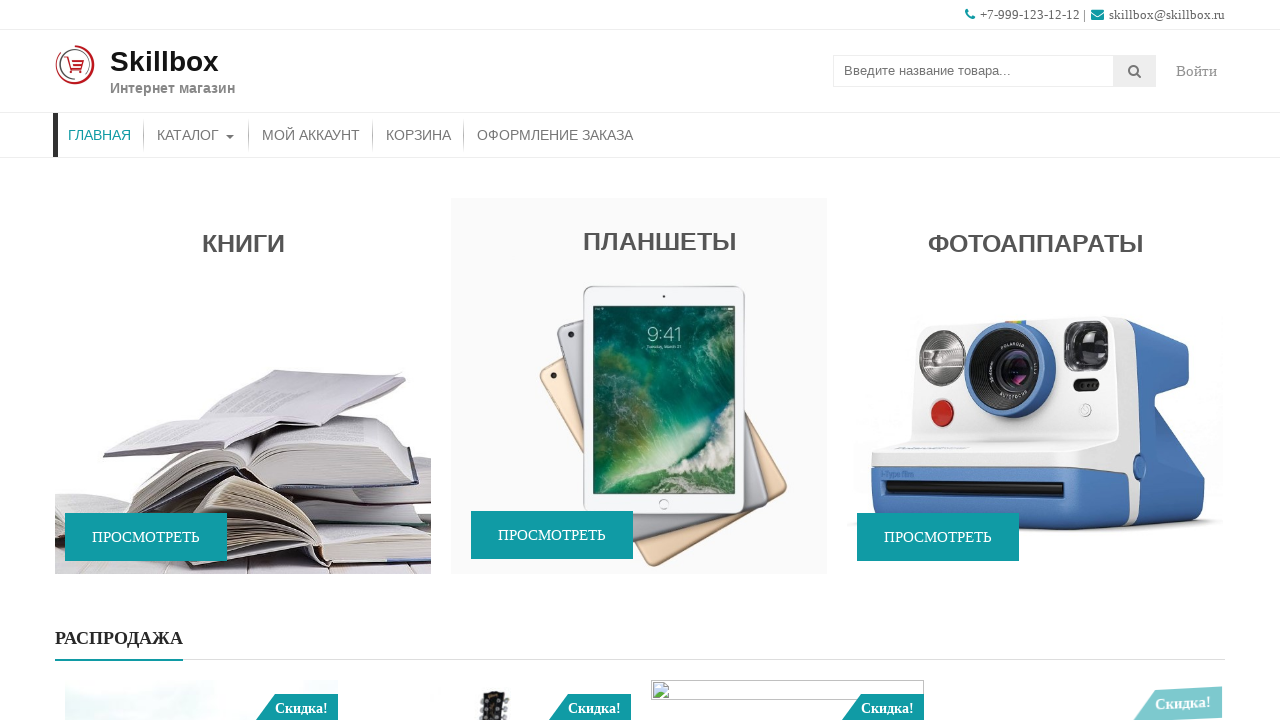